Tests basic browser navigation by visiting a page, navigating to another page, using browser back button, and refreshing the page.

Starting URL: https://www.rahulshettyacademy.com/#/index

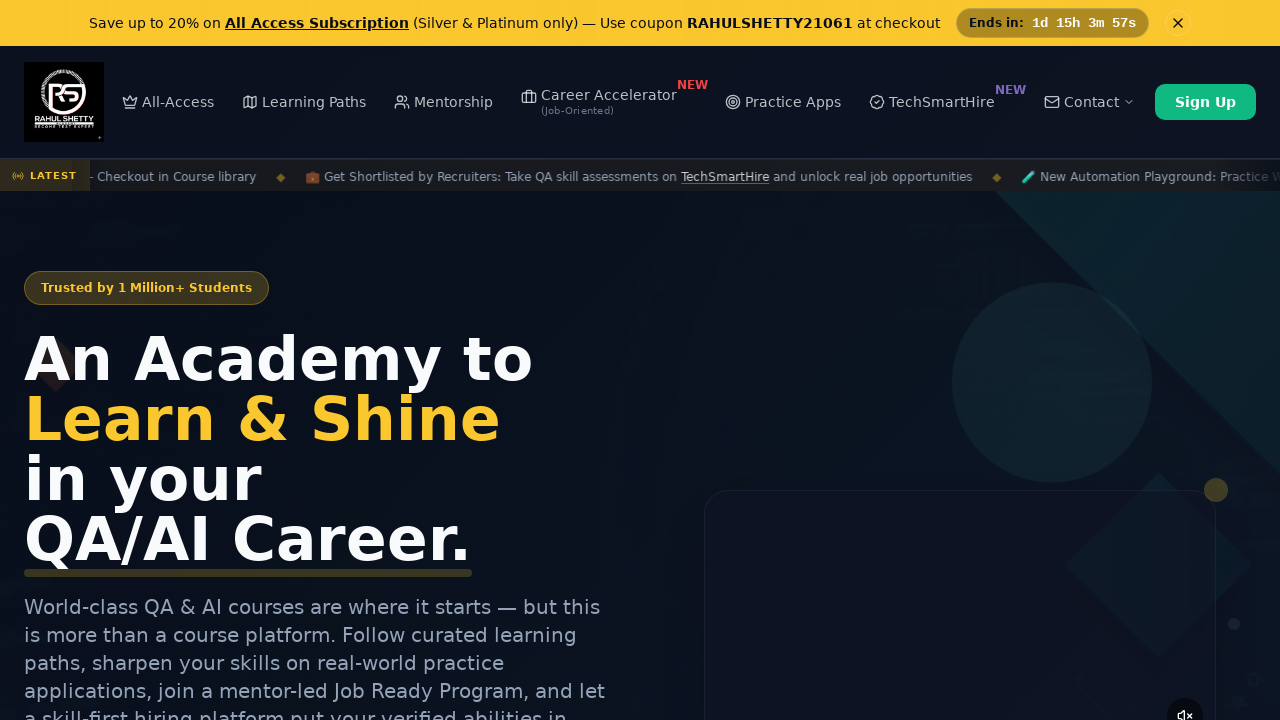

Printed initial page title
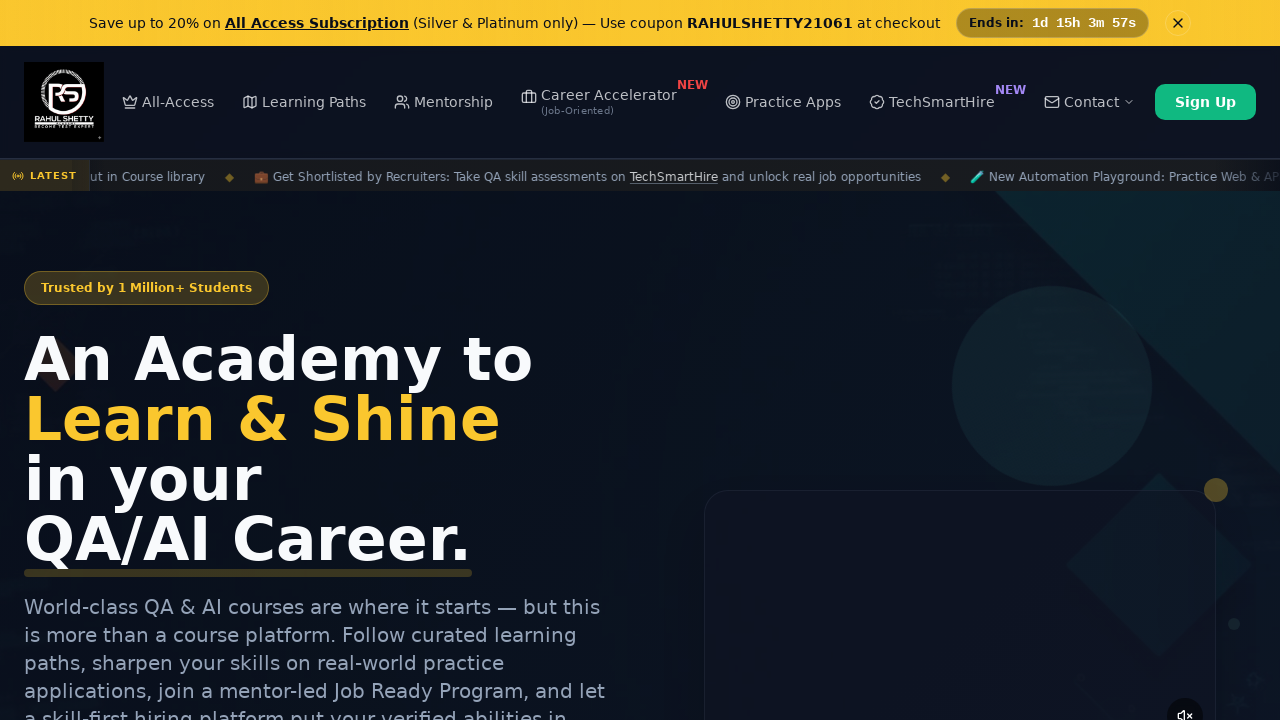

Printed initial page URL
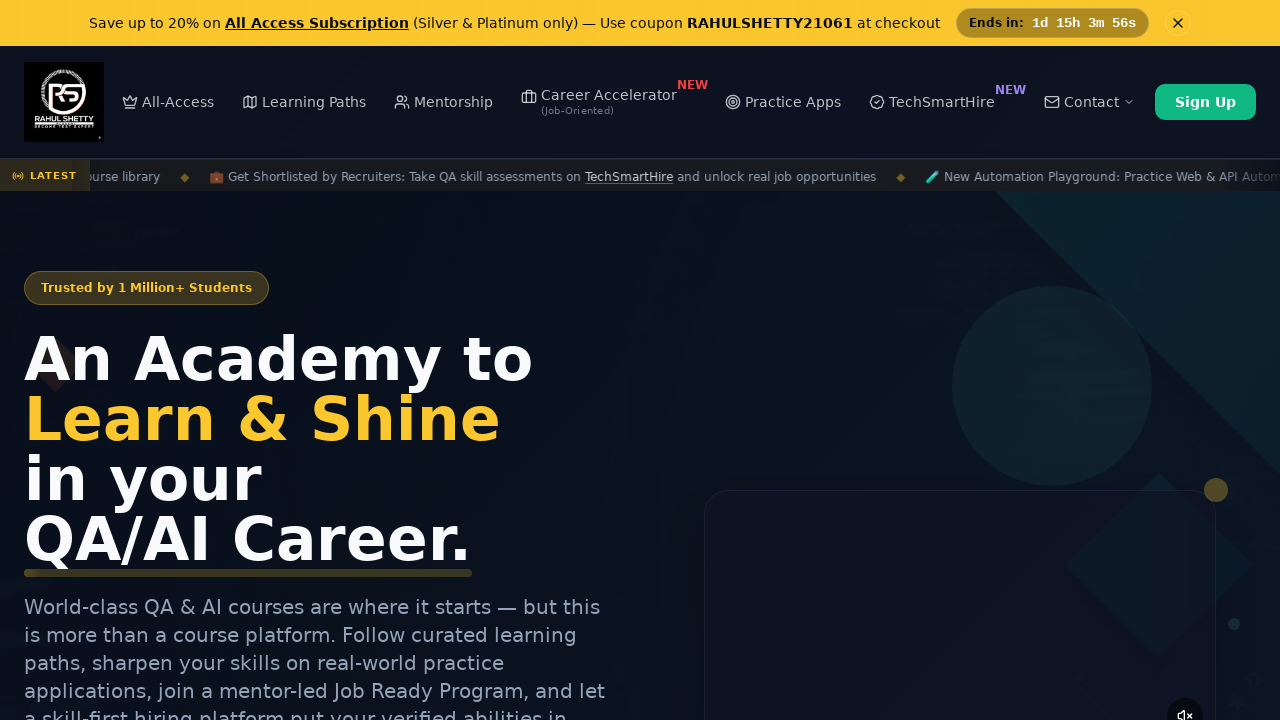

Navigated to AutomationPractice page
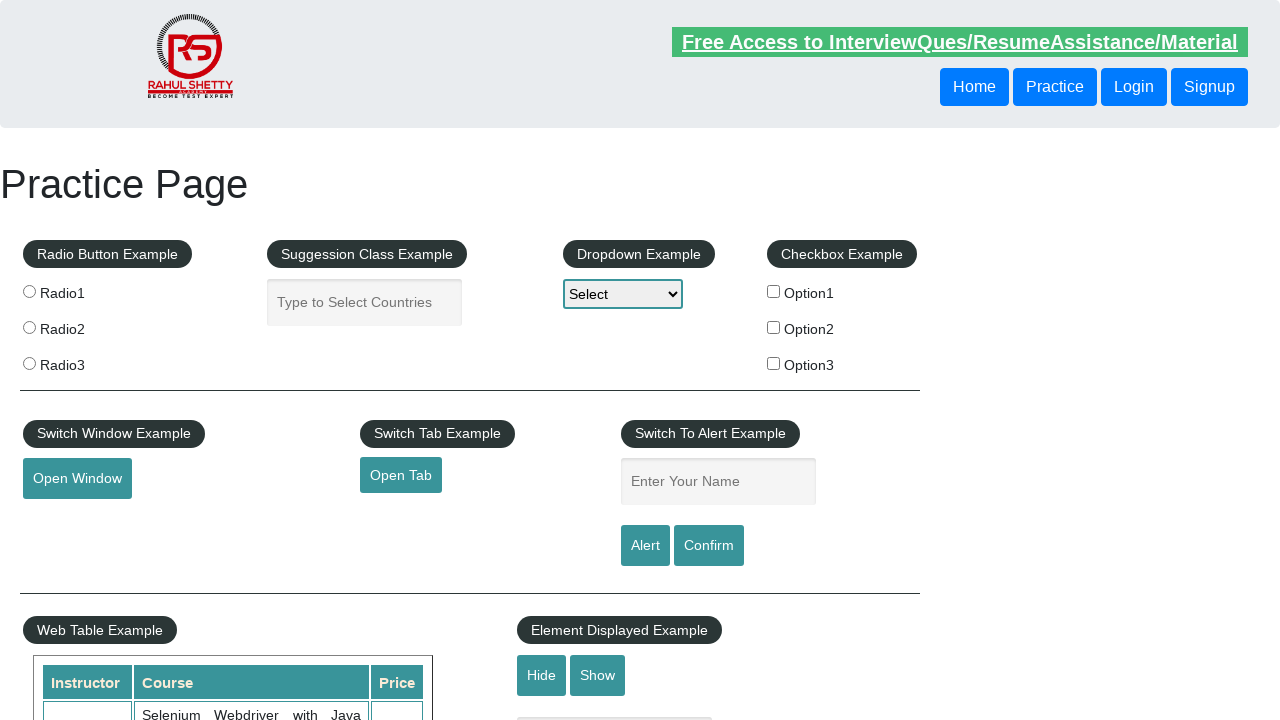

Used browser back button to return to previous page
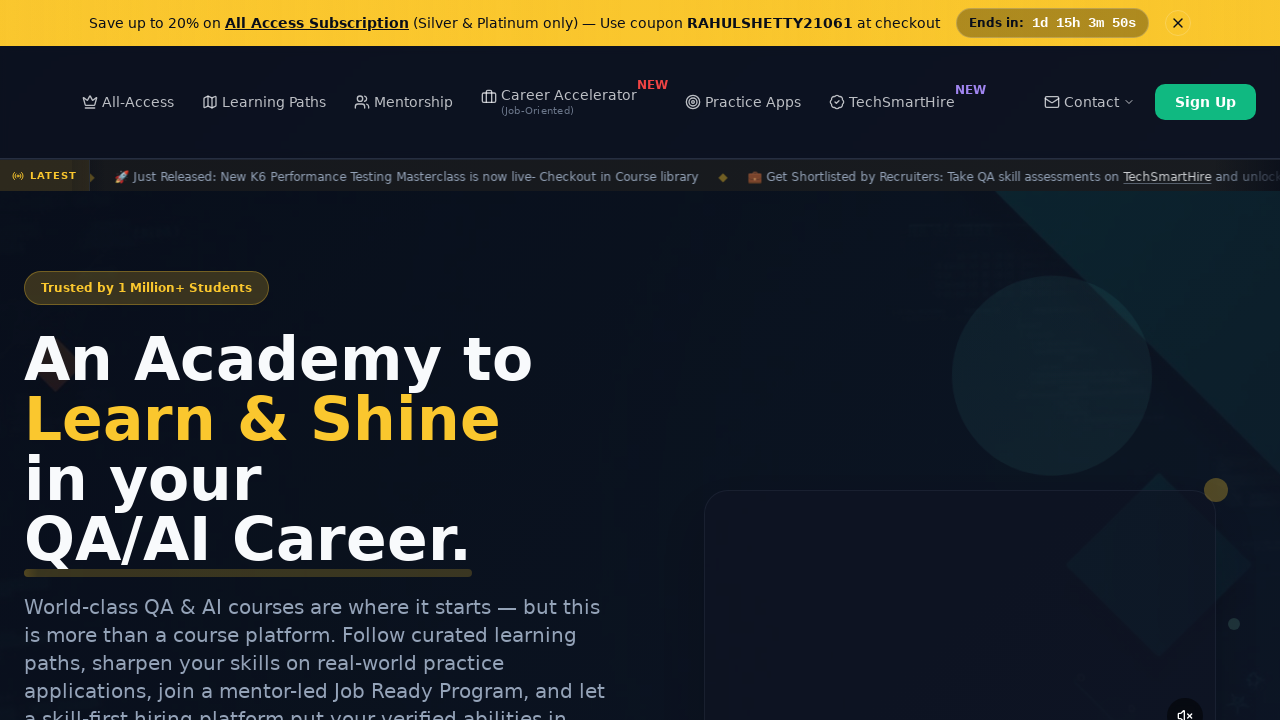

Refreshed the current page
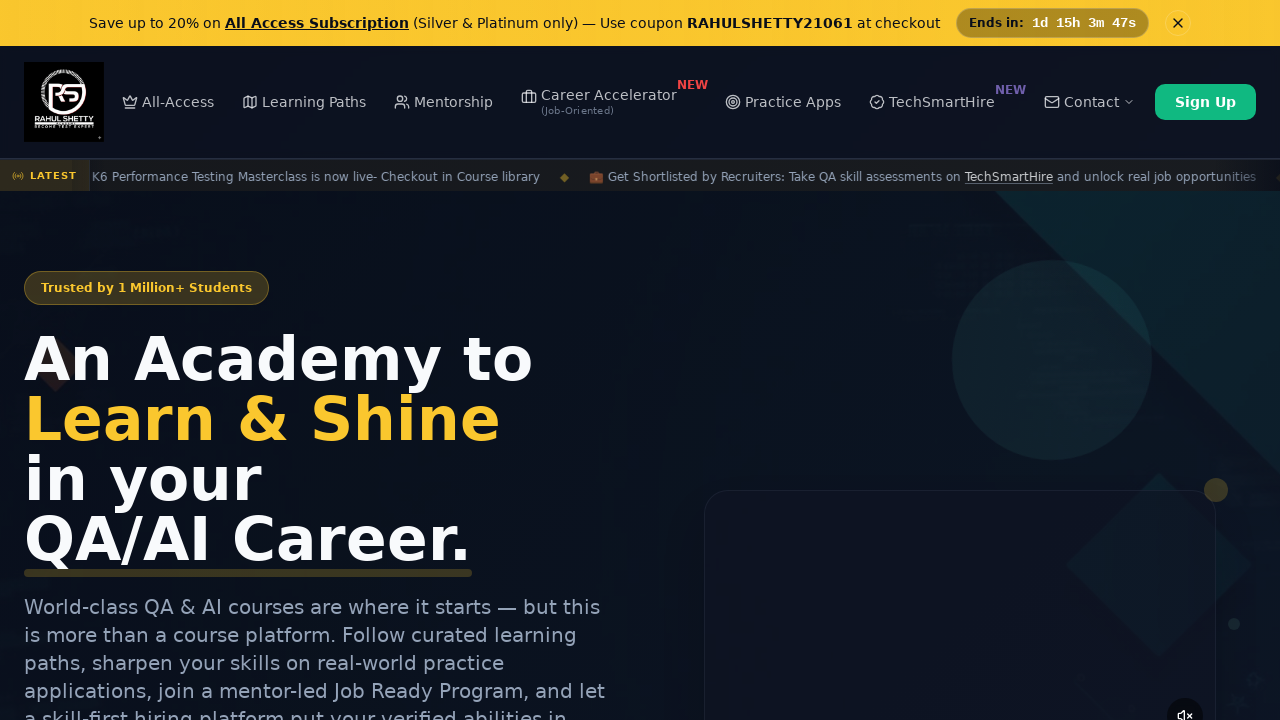

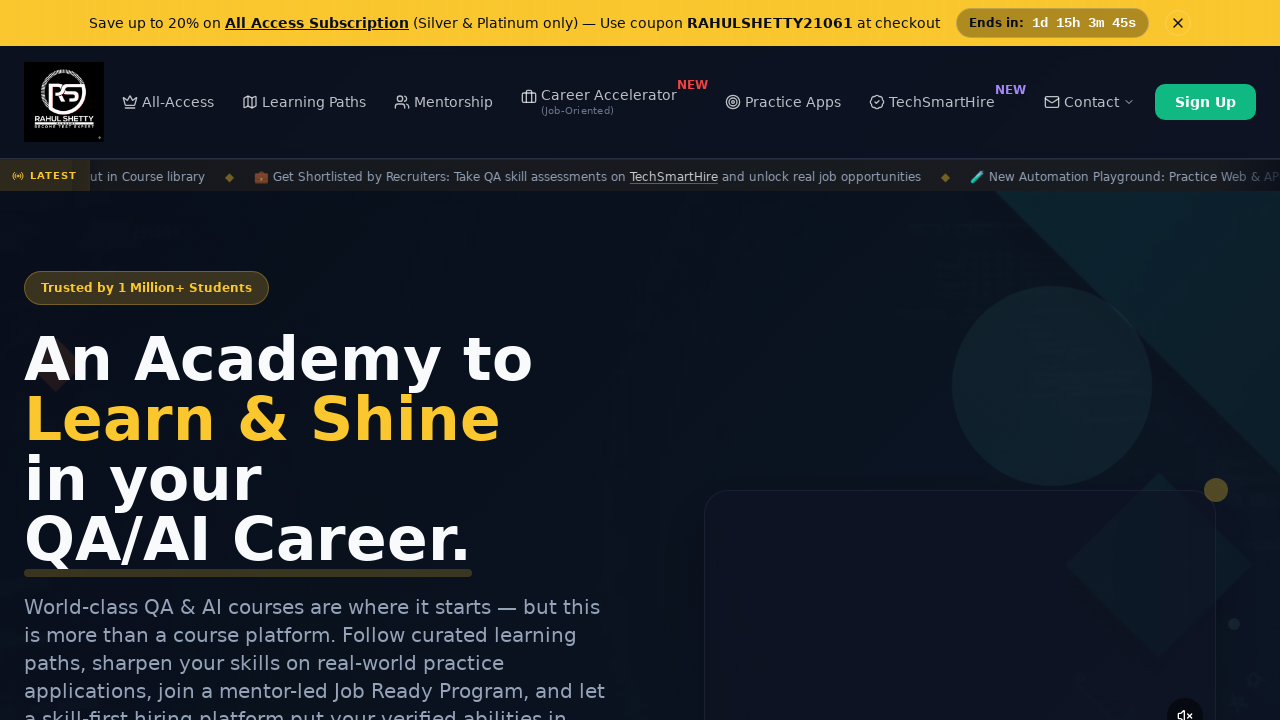